Tests checkbox and radio button functionality by clicking multiple checkbox and radio elements using the click() method

Starting URL: https://zimaev.github.io/checks-radios/

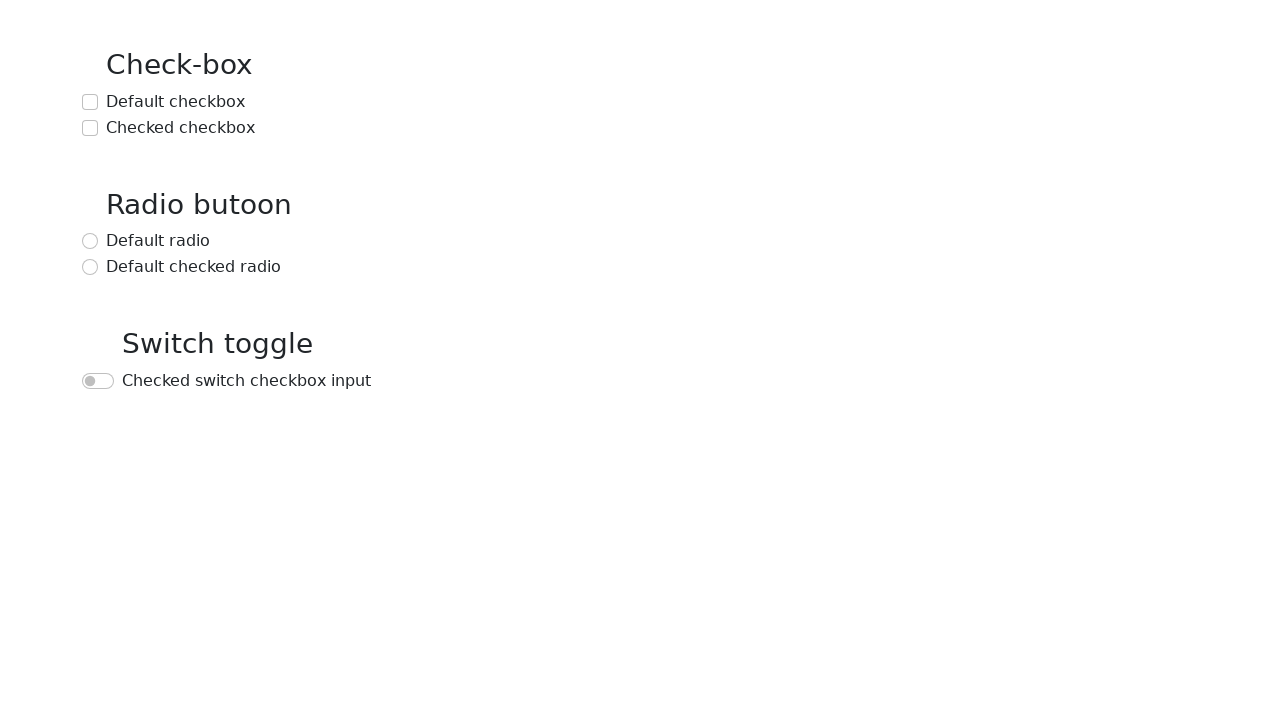

Clicked the default checkbox at (176, 102) on text=Default checkbox
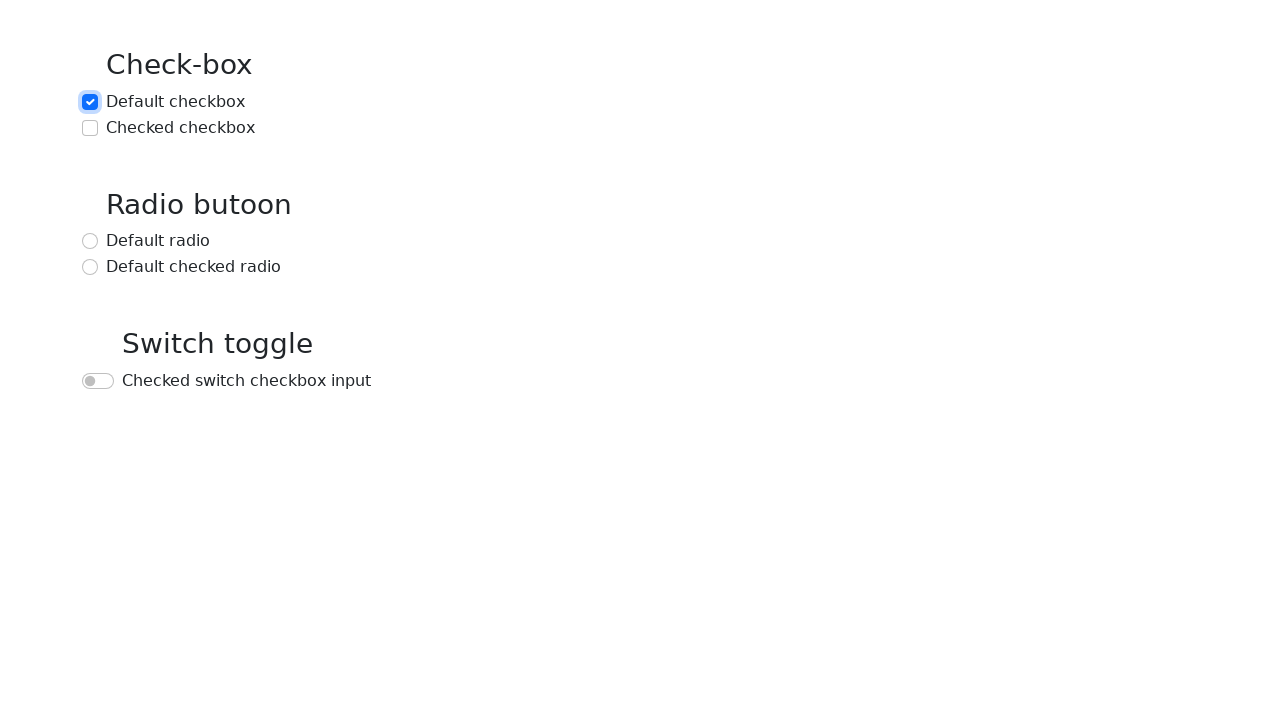

Clicked the checked checkbox at (180, 128) on text=Checked checkbox
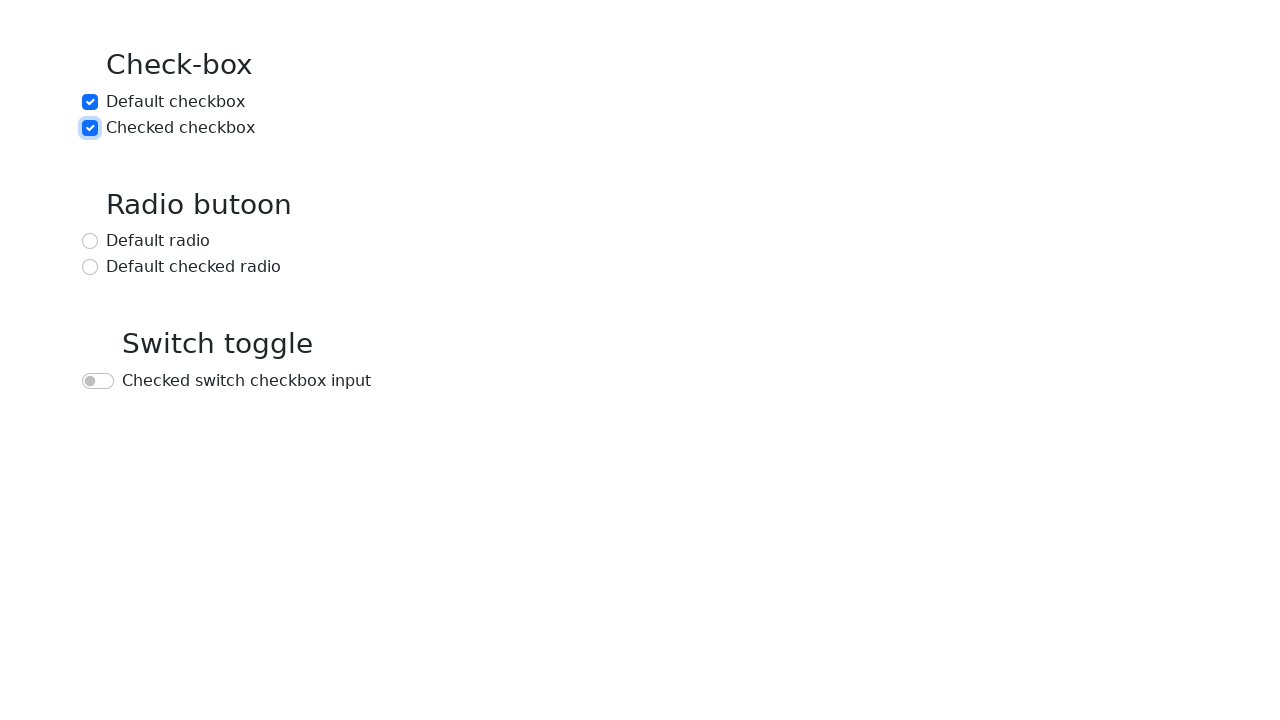

Clicked the default radio button at (158, 241) on text=Default radio
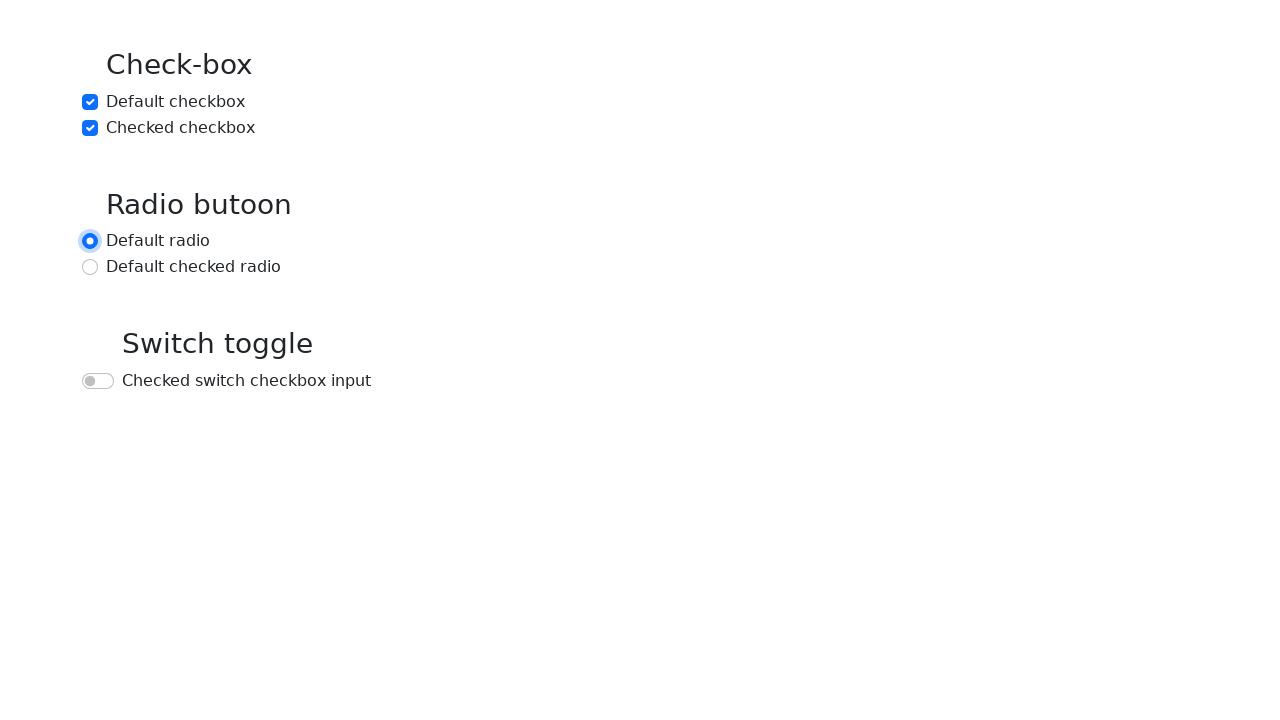

Clicked the default checked radio button at (194, 267) on text=Default checked radio
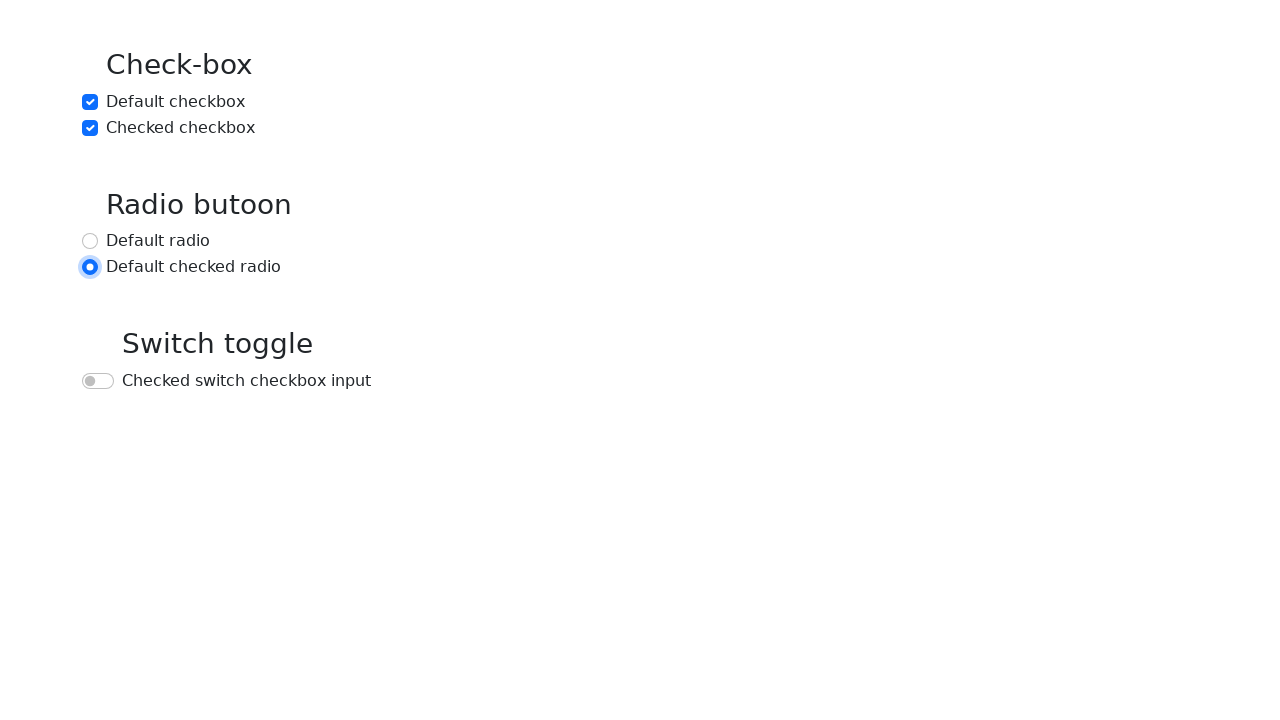

Clicked the checked switch checkbox input at (246, 381) on text=Checked switch checkbox input
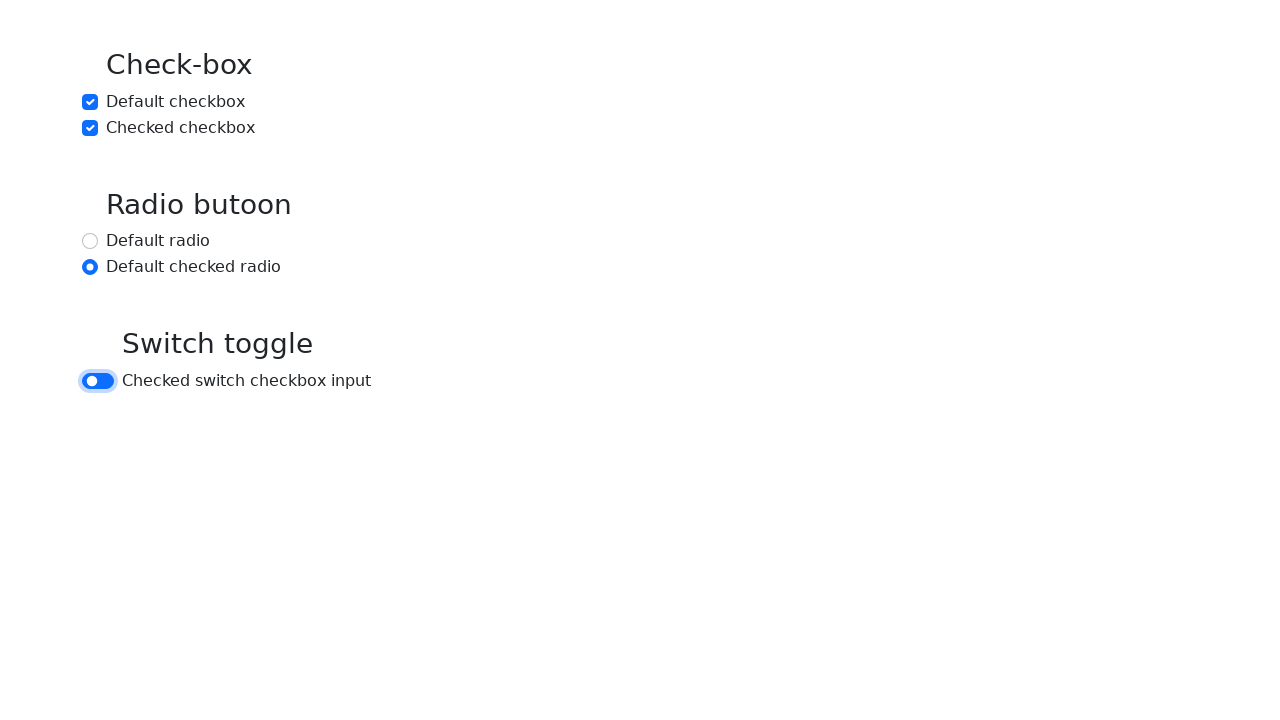

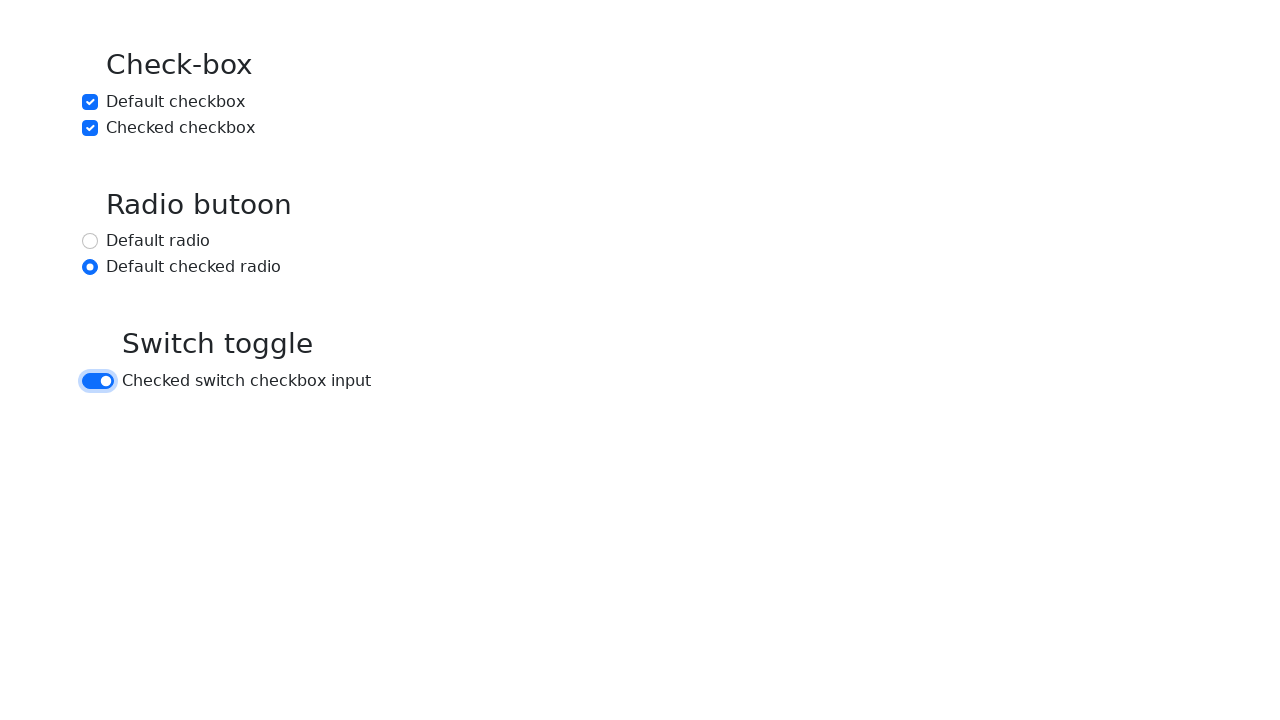